Navigates to Flipkart homepage and validates the page title matches the expected value

Starting URL: https://www.flipkart.com/

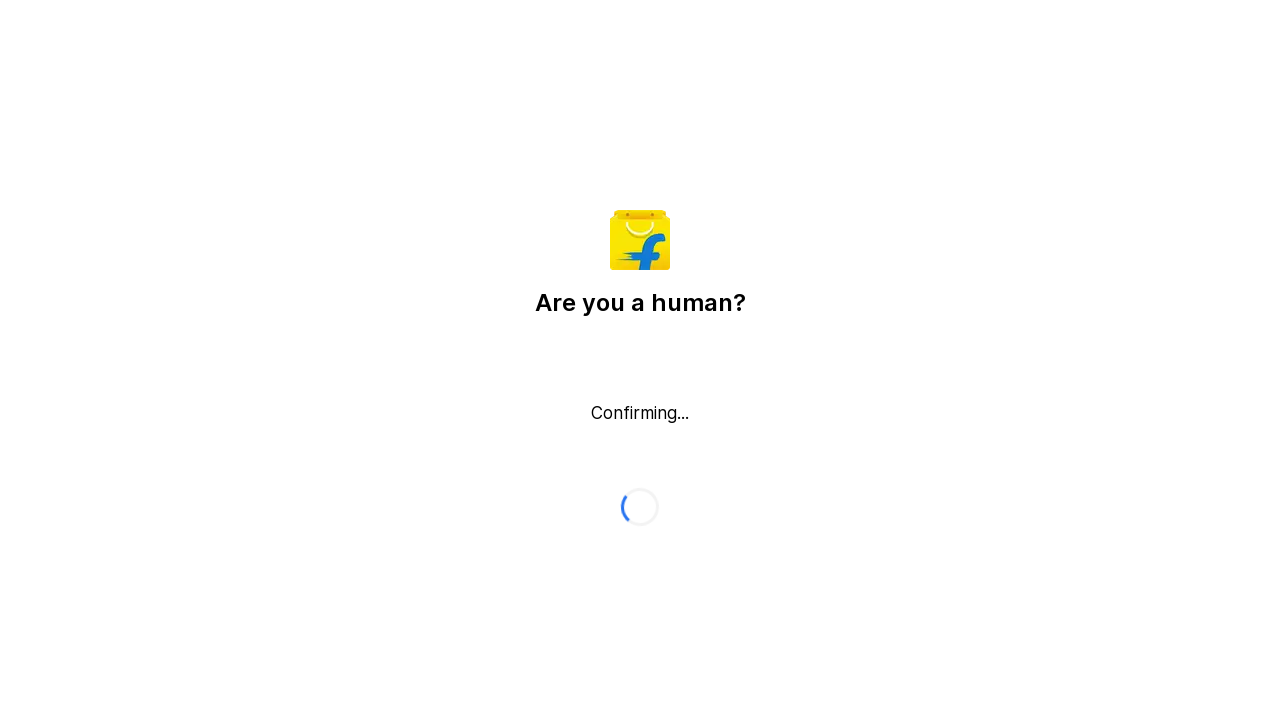

Waited for page to reach domcontentloaded state
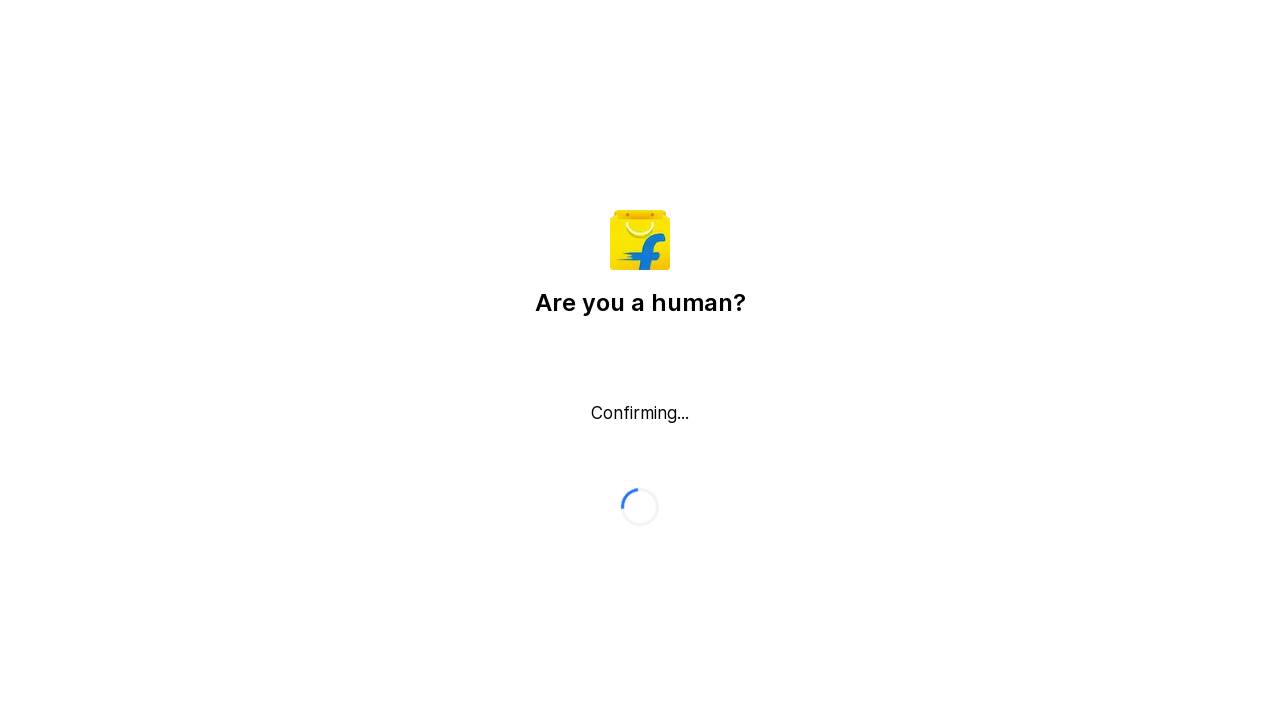

Retrieved page title
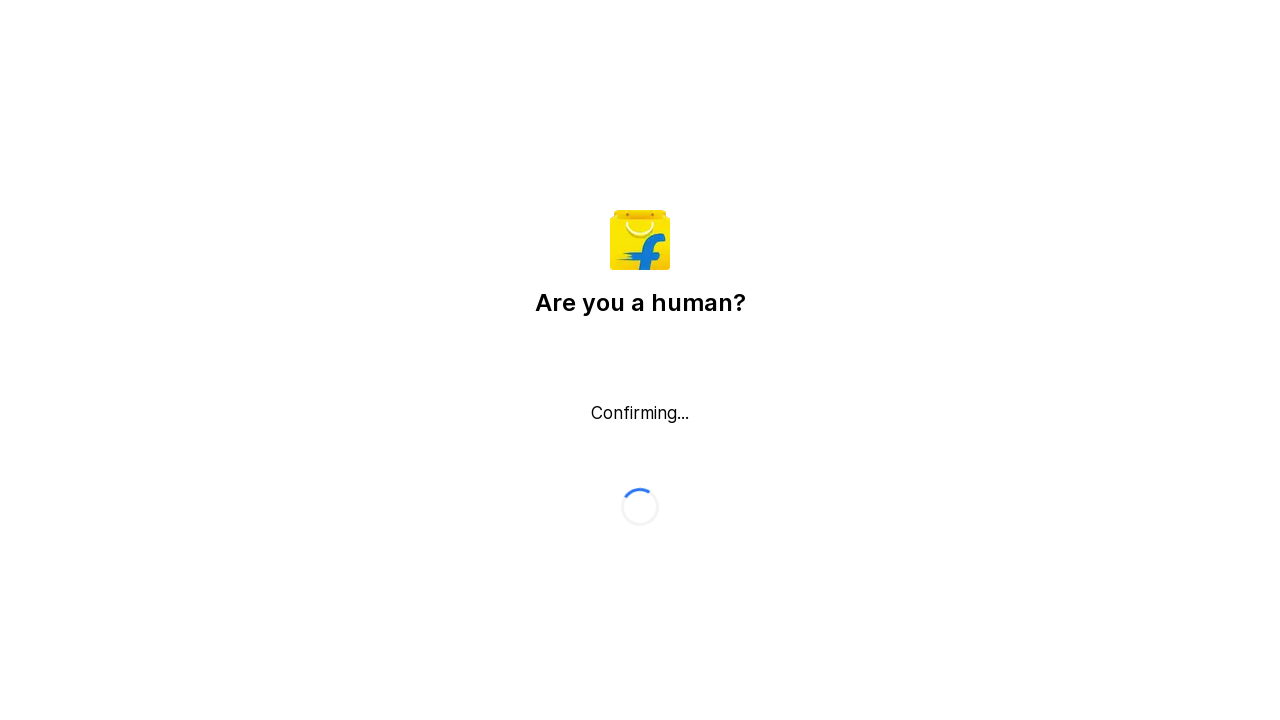

Validated page title contains 'Flipkart' or 'Online Shopping'
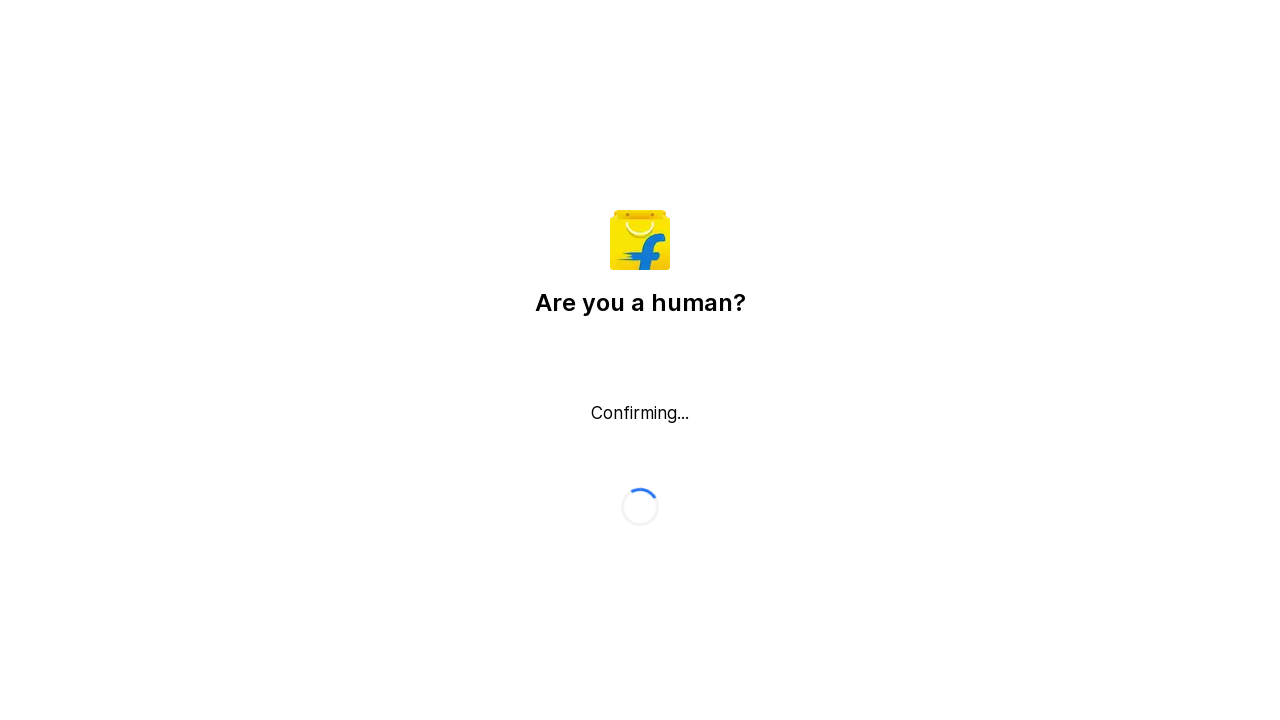

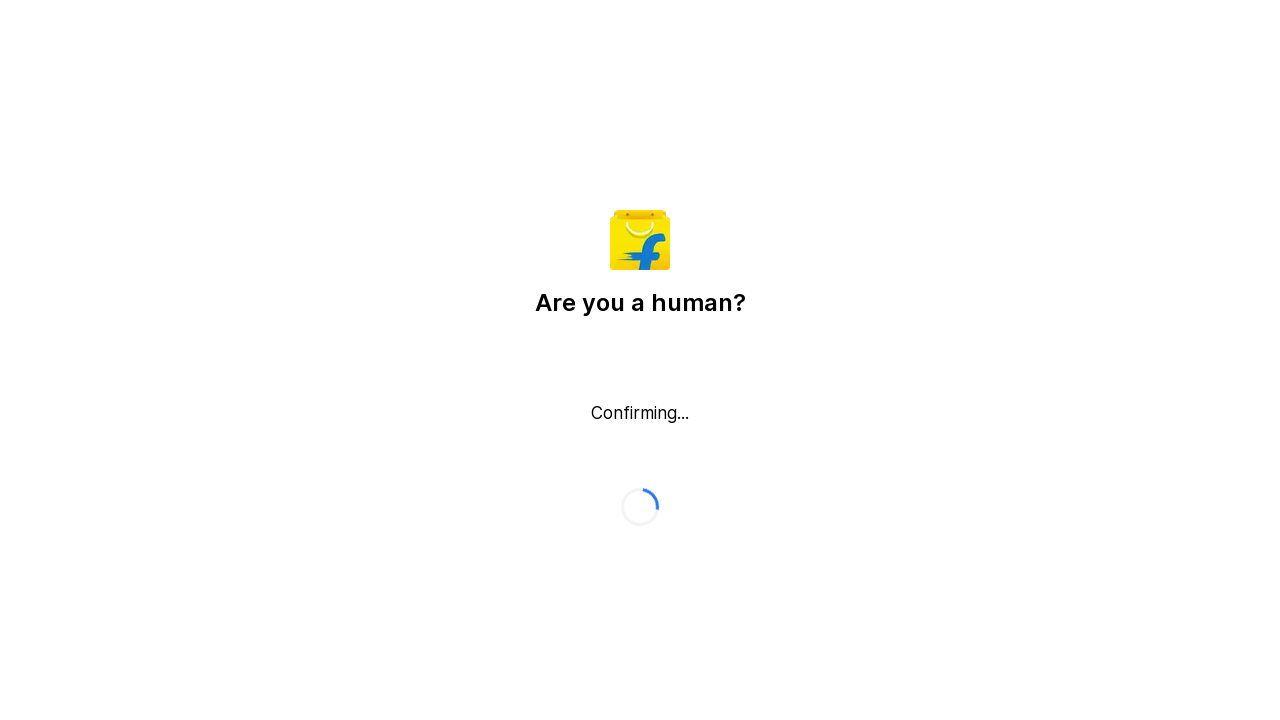